Tests Python.org search functionality by entering a search query and verifying that search results are displayed

Starting URL: https://www.python.org/

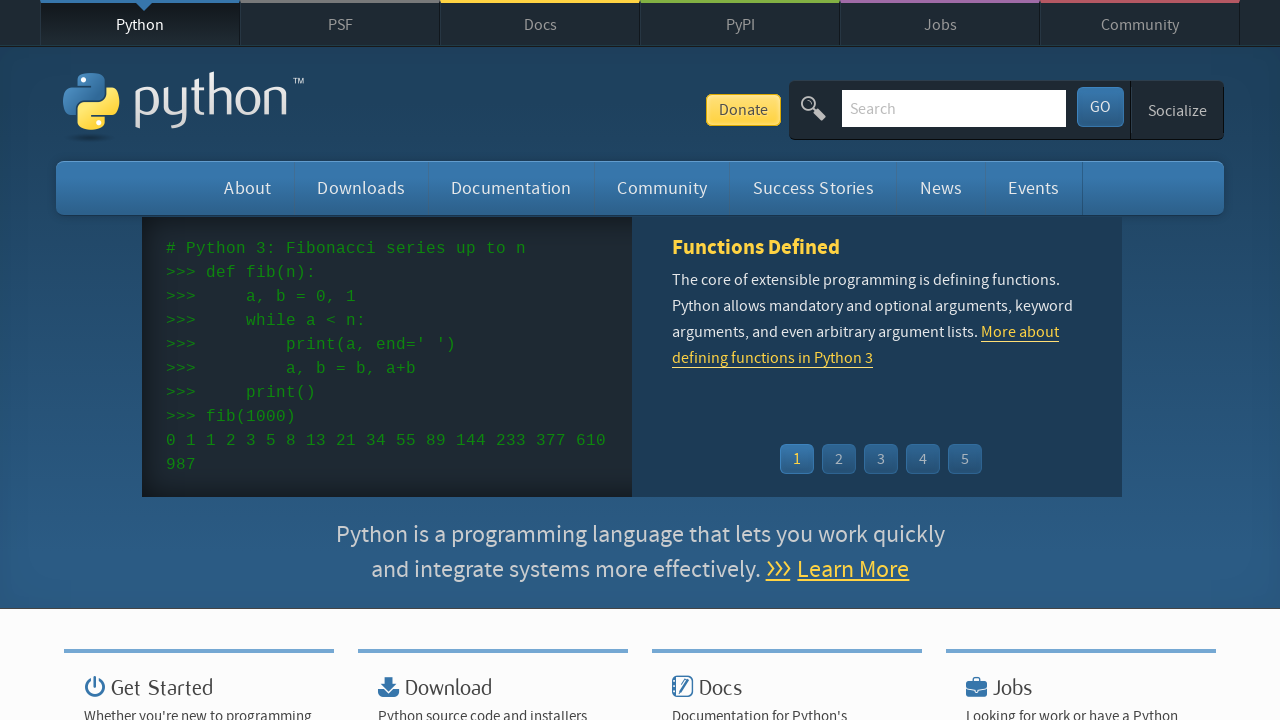

Verified page title is 'Welcome to Python.org'
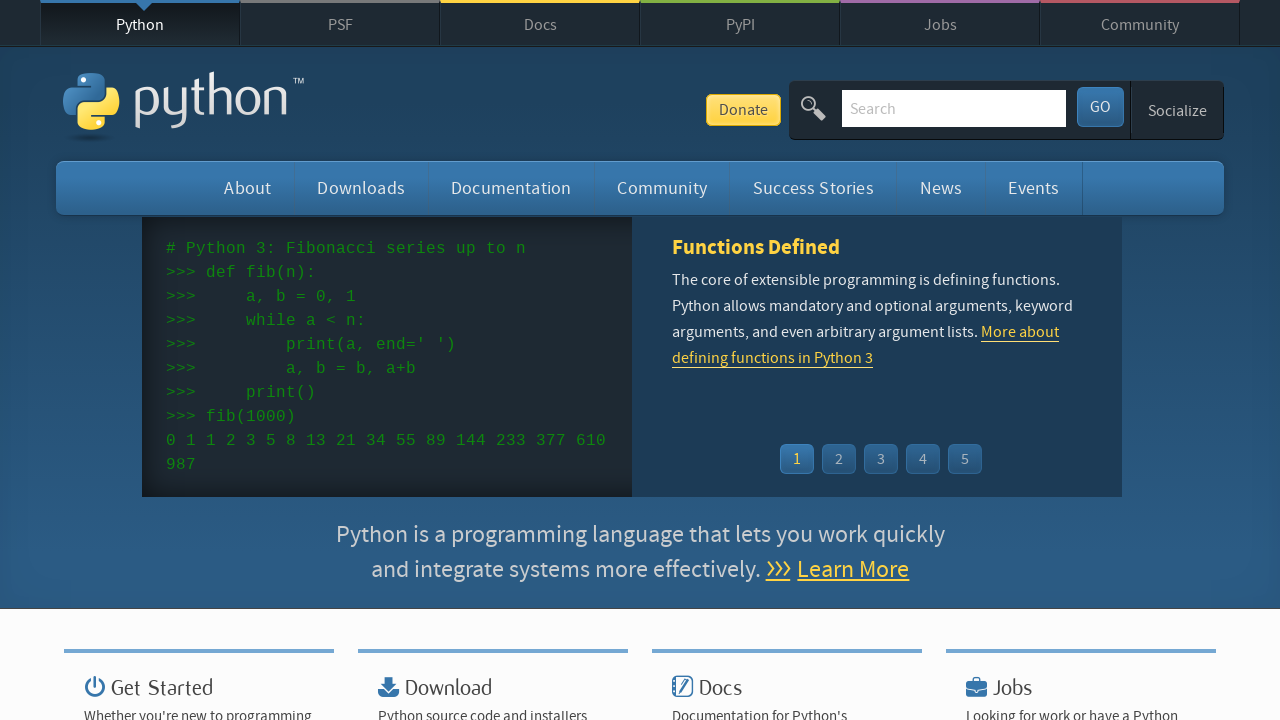

Filled search field with 'testing' on #id-search-field
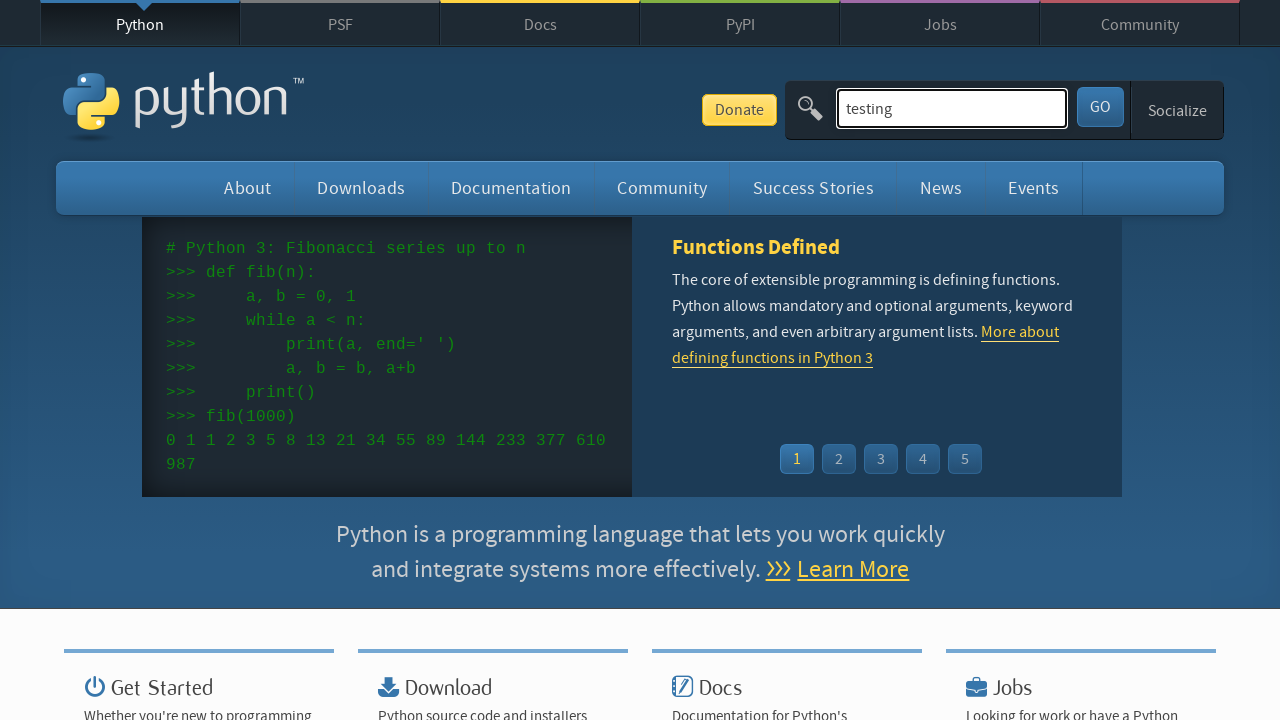

Clicked search submit button at (1100, 107) on #submit
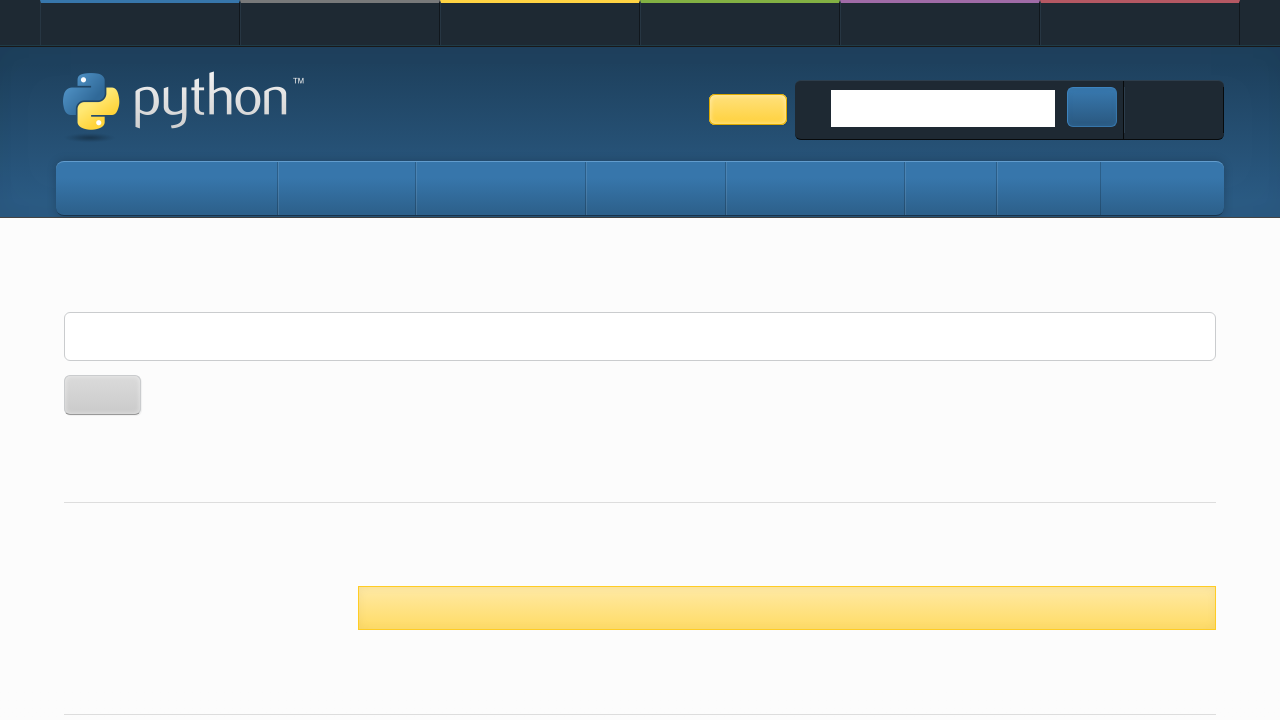

First search result became visible
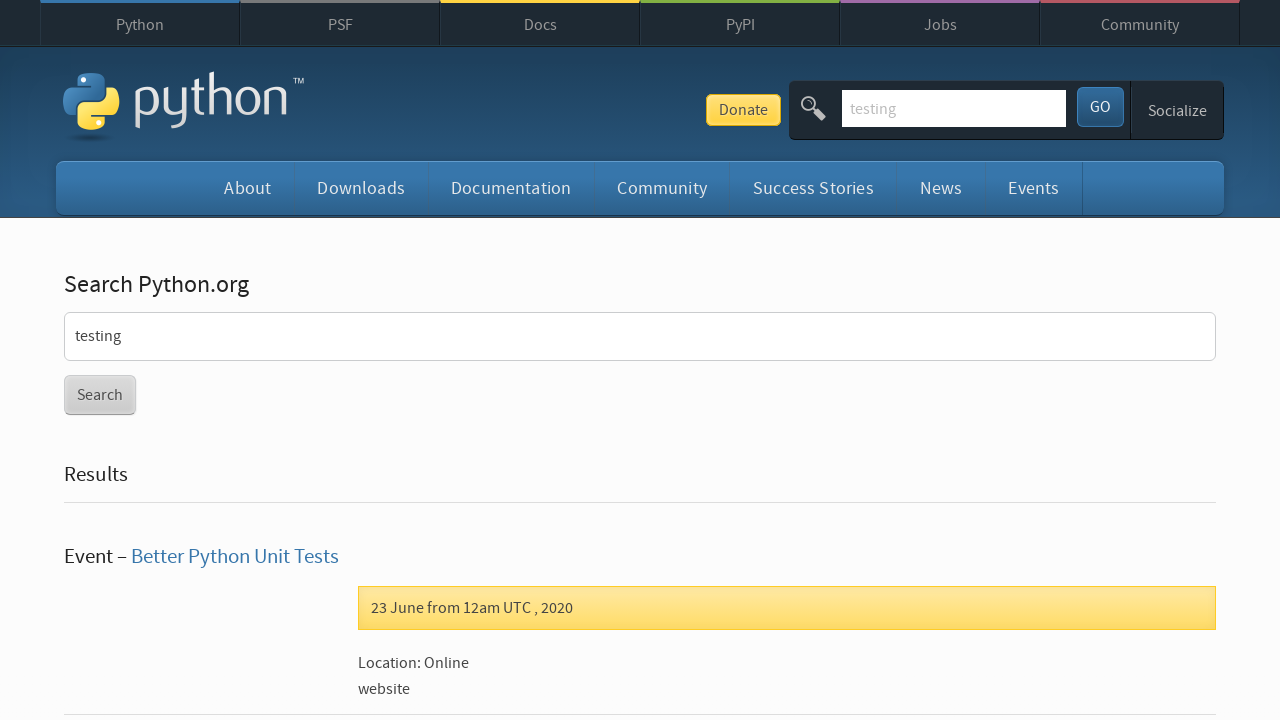

Verified first search result is visible
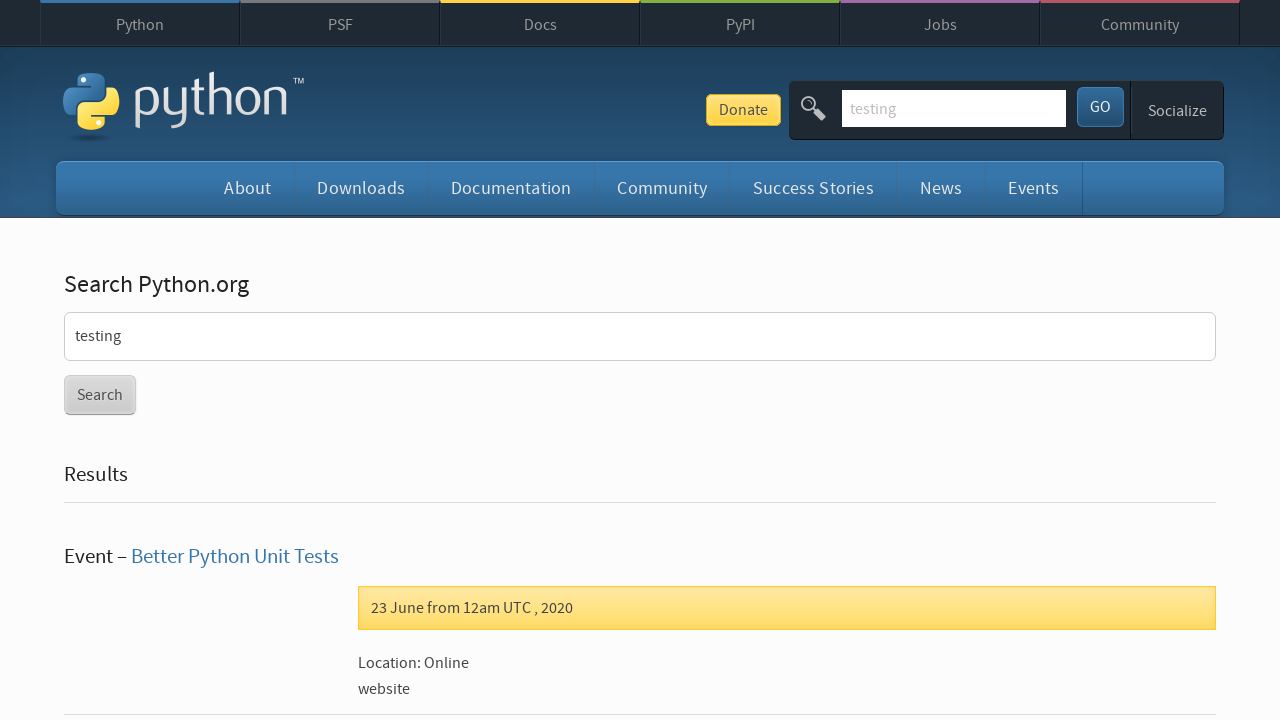

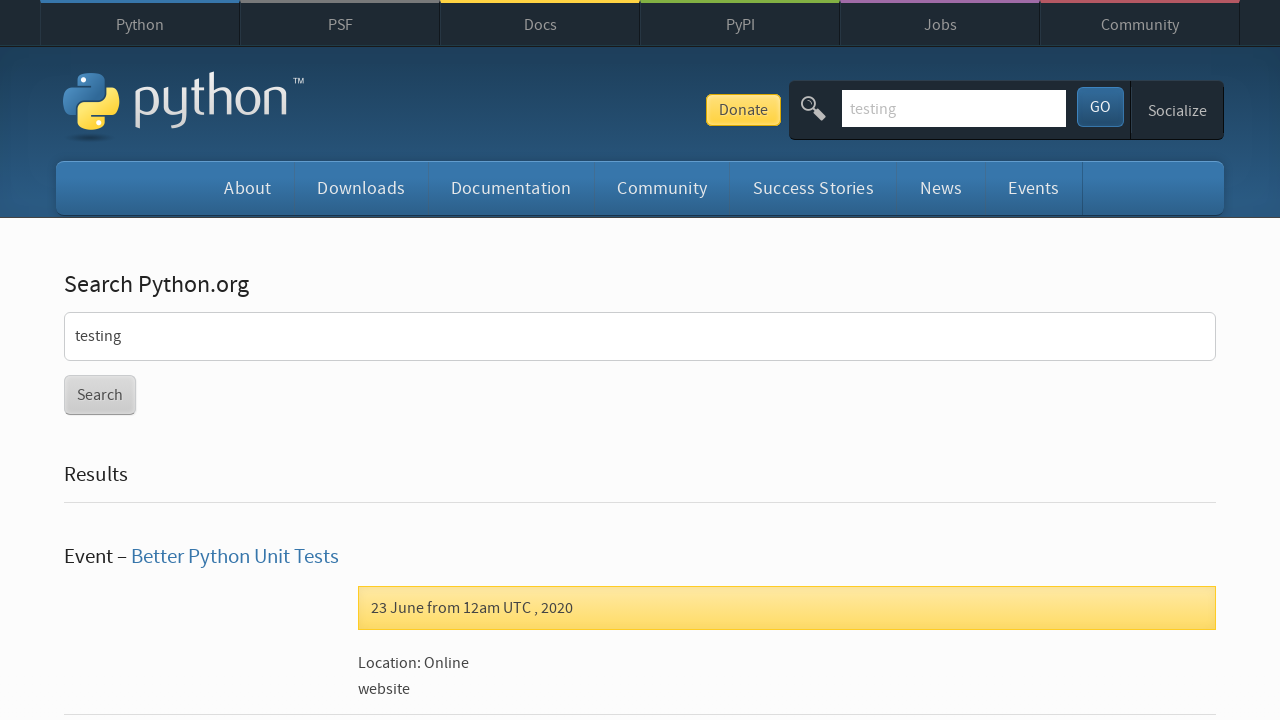